Simple navigation test that opens the Biotique cosmetics website homepage

Starting URL: https://www.biotique.com/

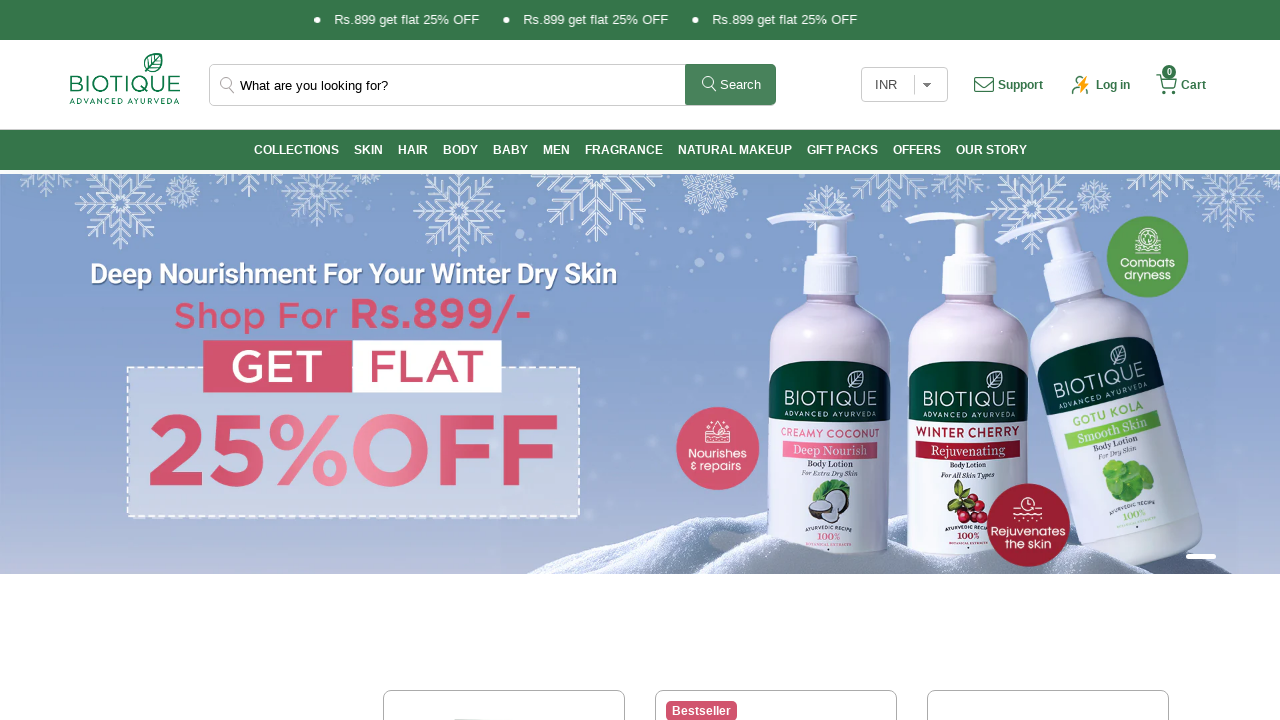

Biotique homepage loaded (domcontentloaded state reached)
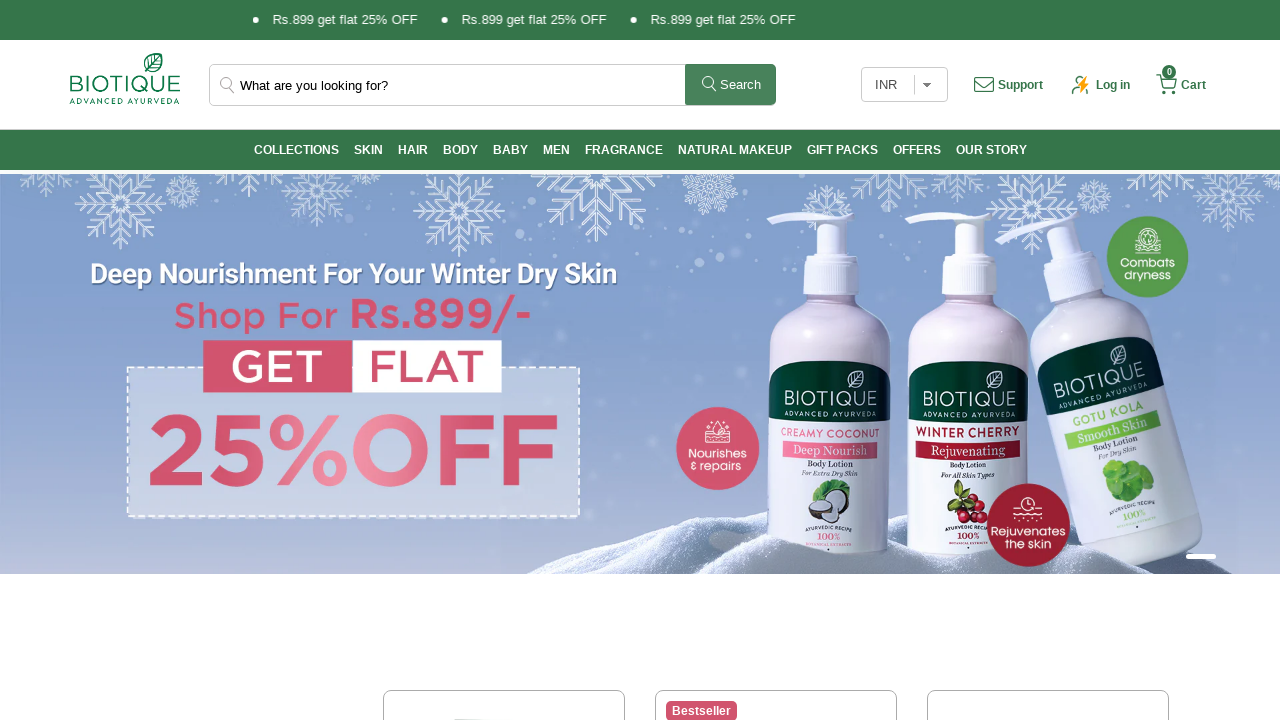

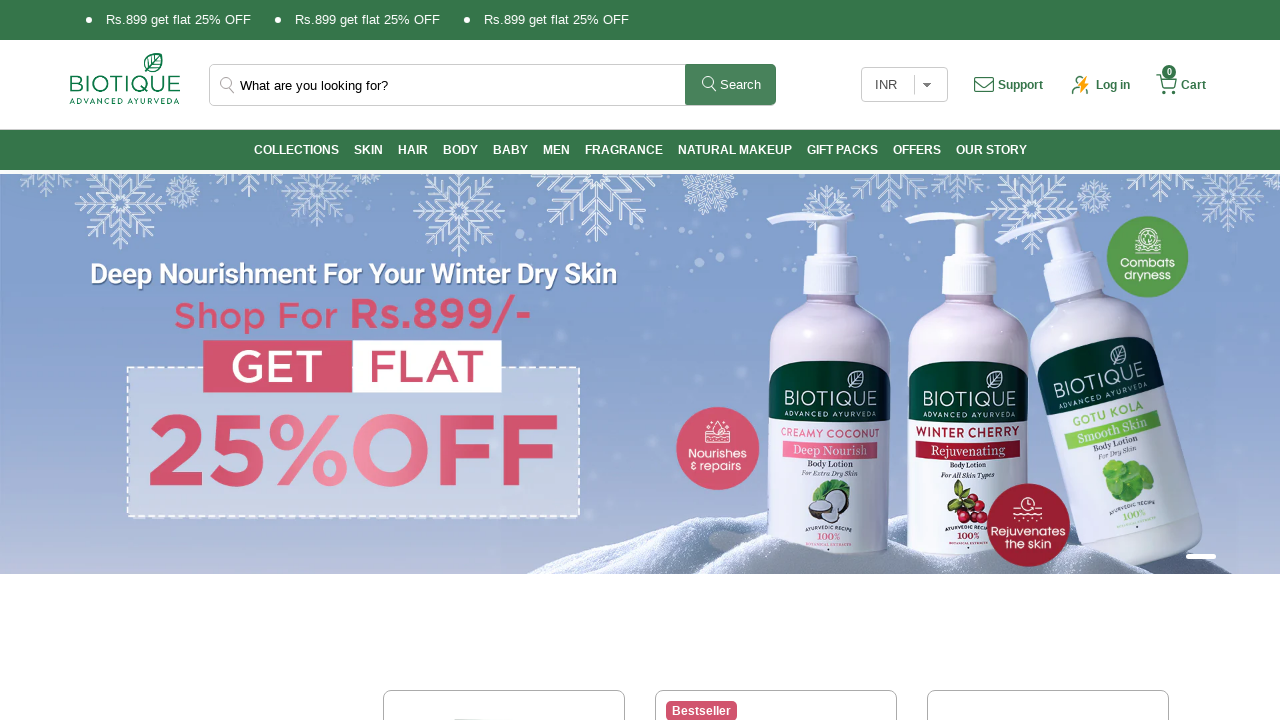